Tests cookie deletion functionality by removing a specific cookie and verifying the cookie count is reduced

Starting URL: https://bonigarcia.dev/selenium-webdriver-java/cookies.html

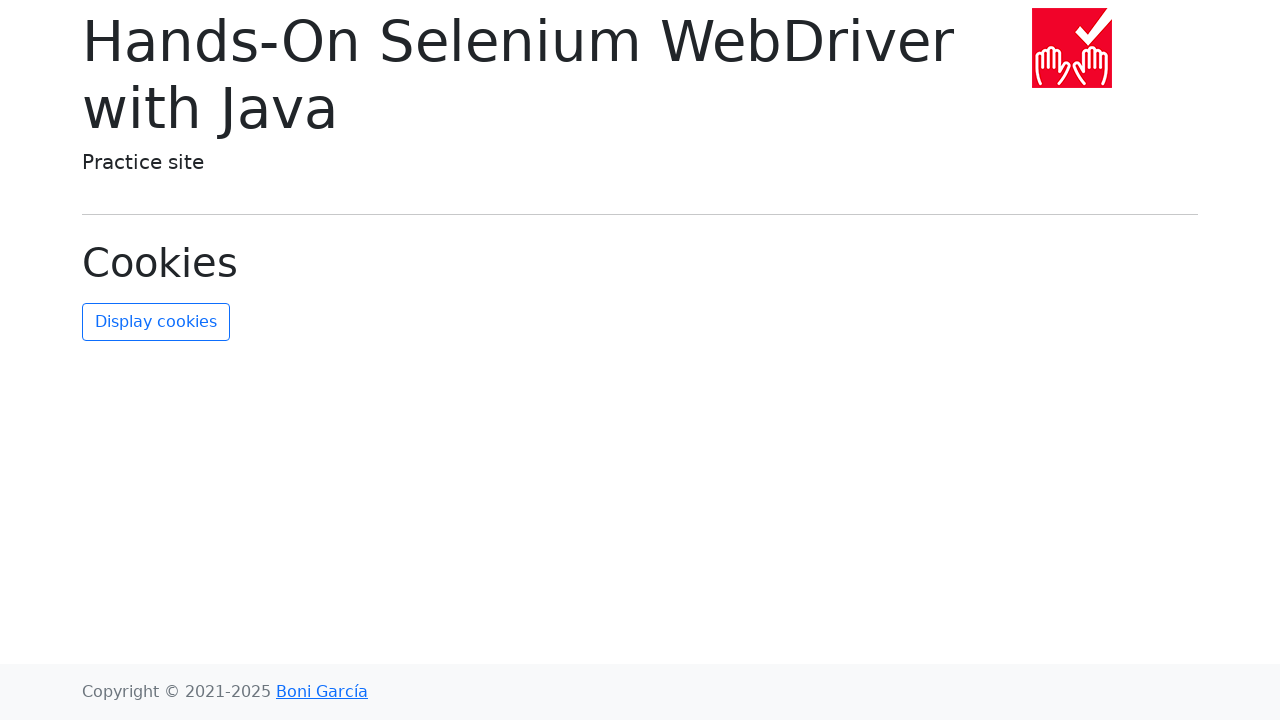

Retrieved all cookies from context
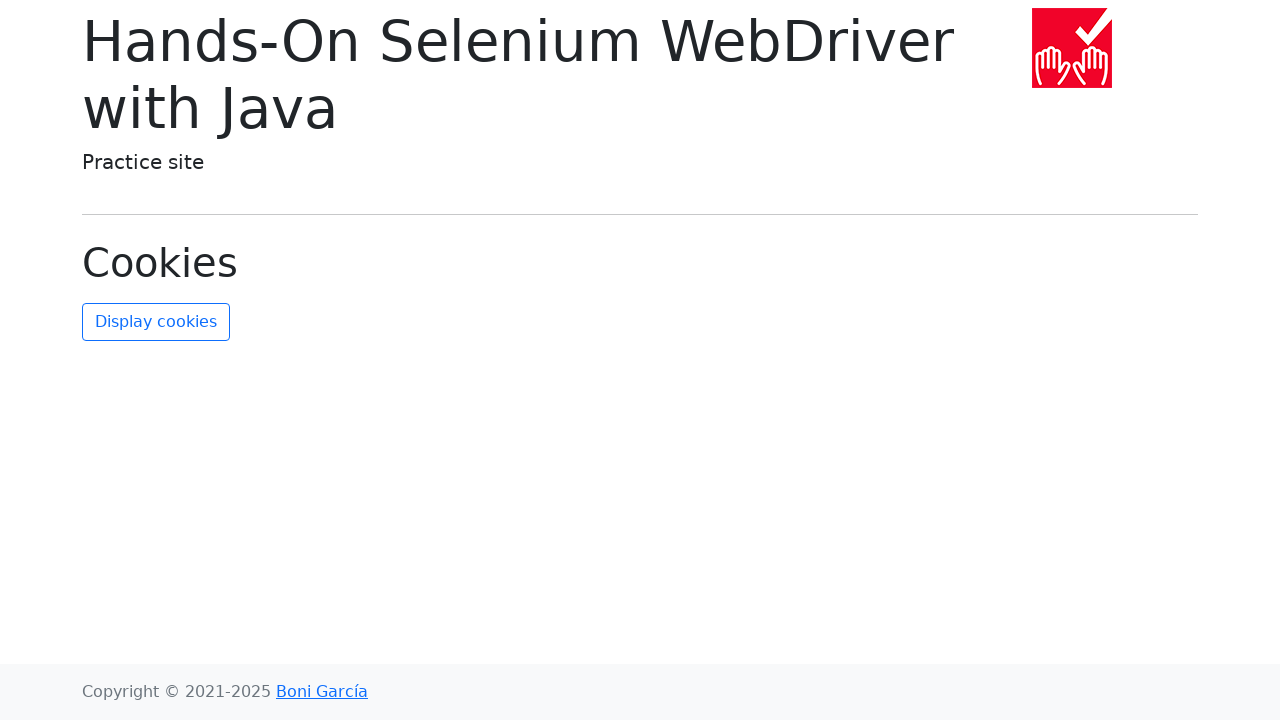

Counted initial cookies: 2 total
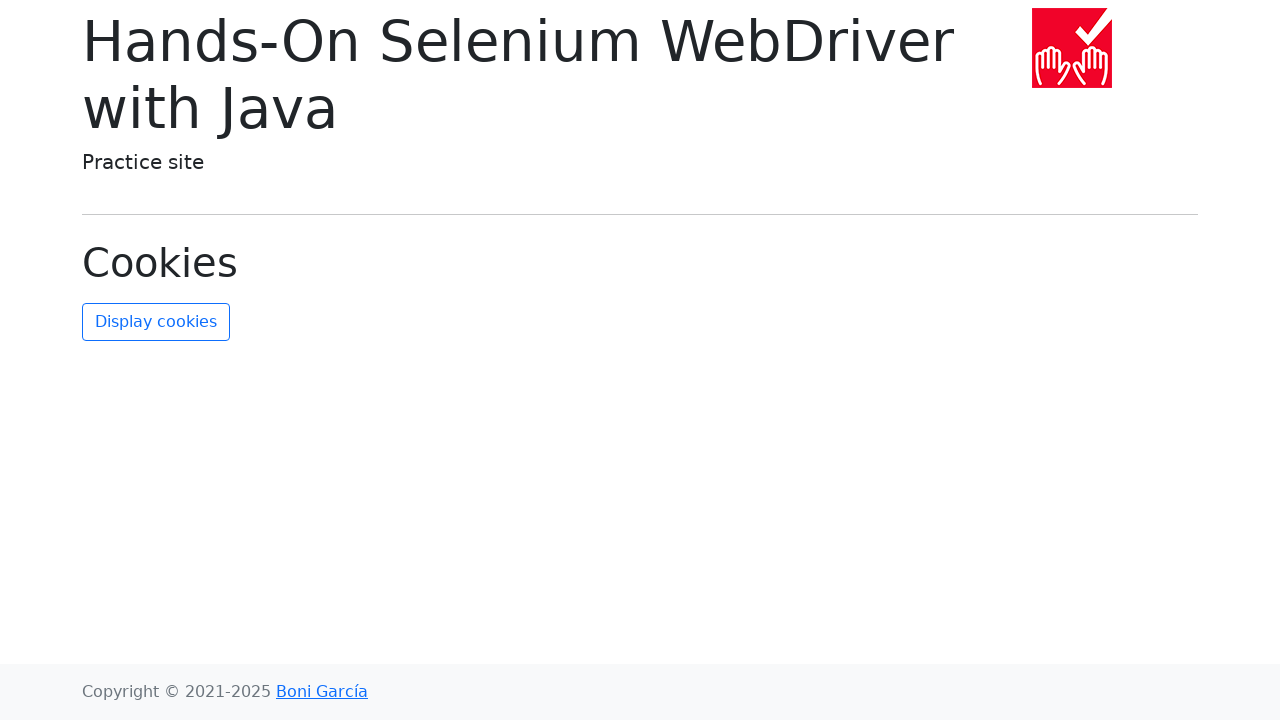

Found 'username' cookie in the cookie list
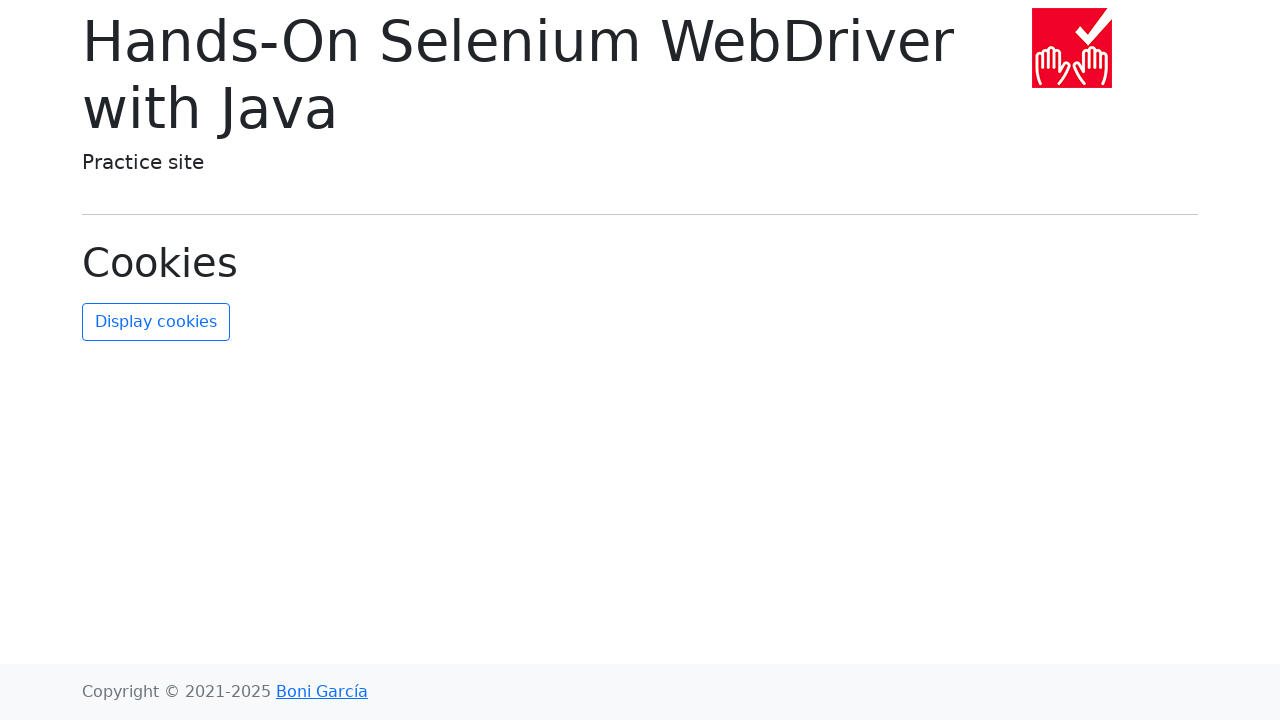

Deleted 'username' cookie by setting expires to 0
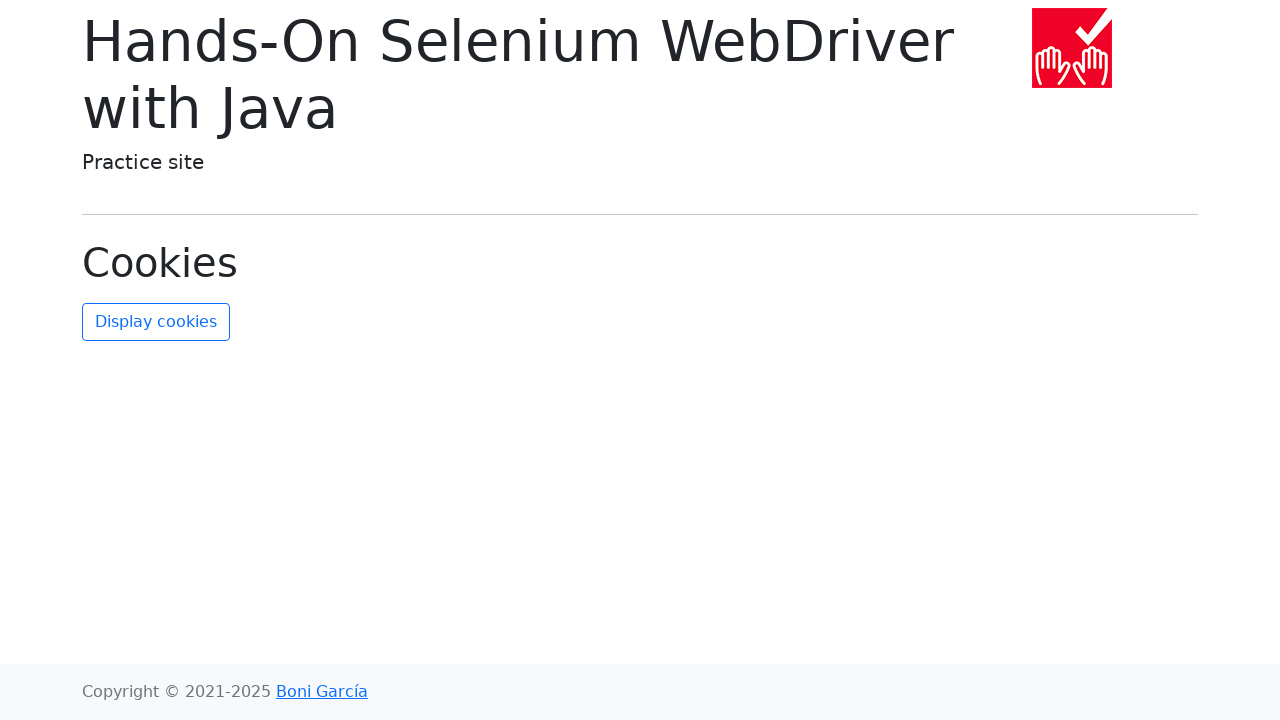

Clicked refresh button to reload cookies display at (156, 322) on #refresh-cookies
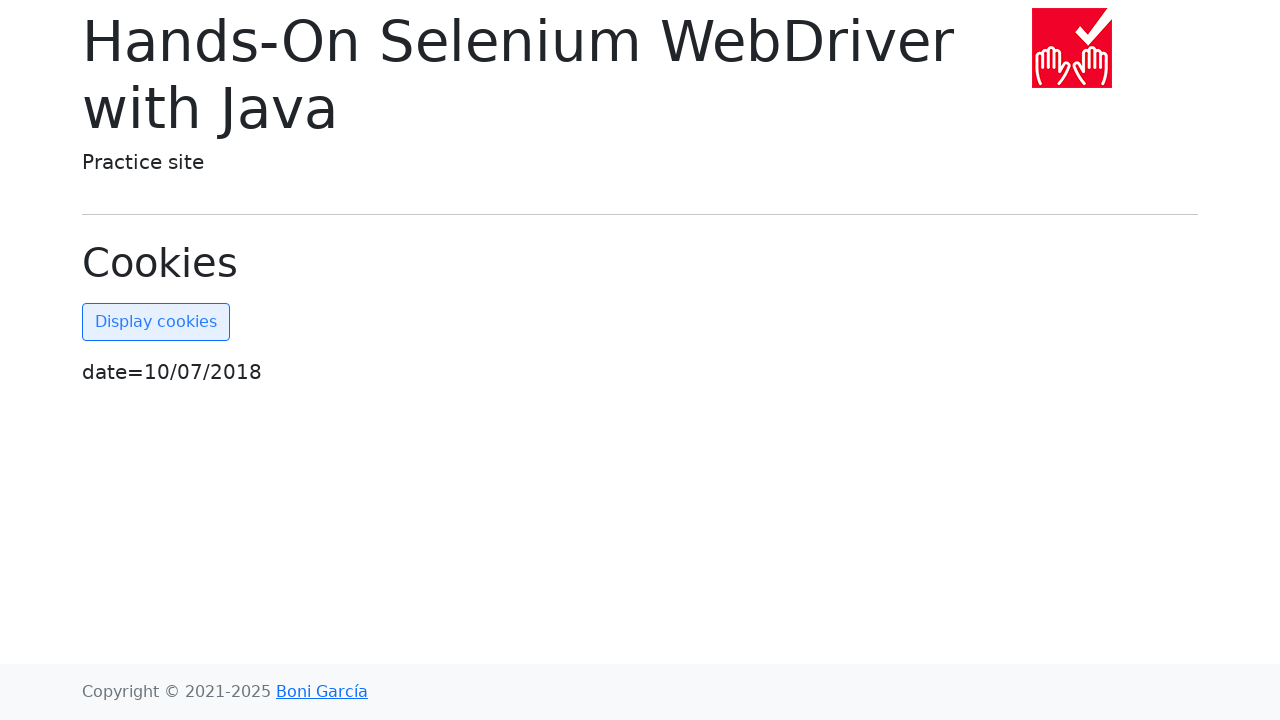

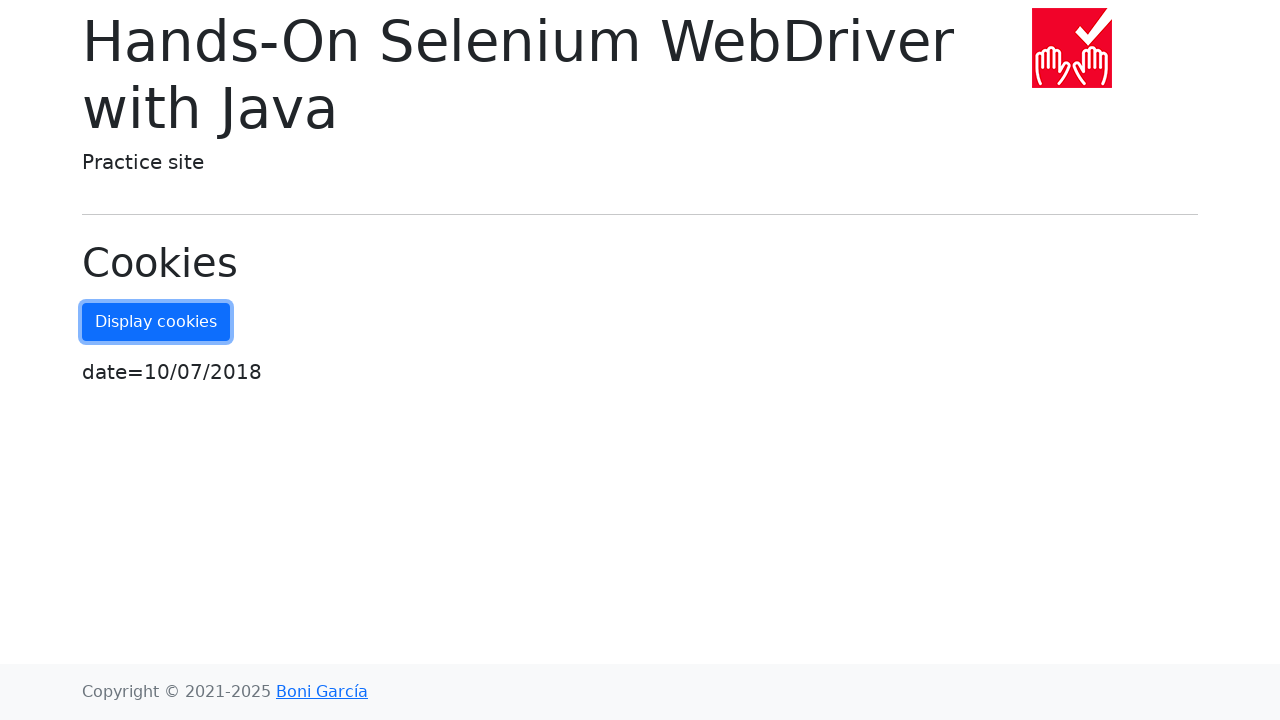